Tests number input functionality by entering a value and verifying it was set correctly

Starting URL: https://the-internet.herokuapp.com/inputs

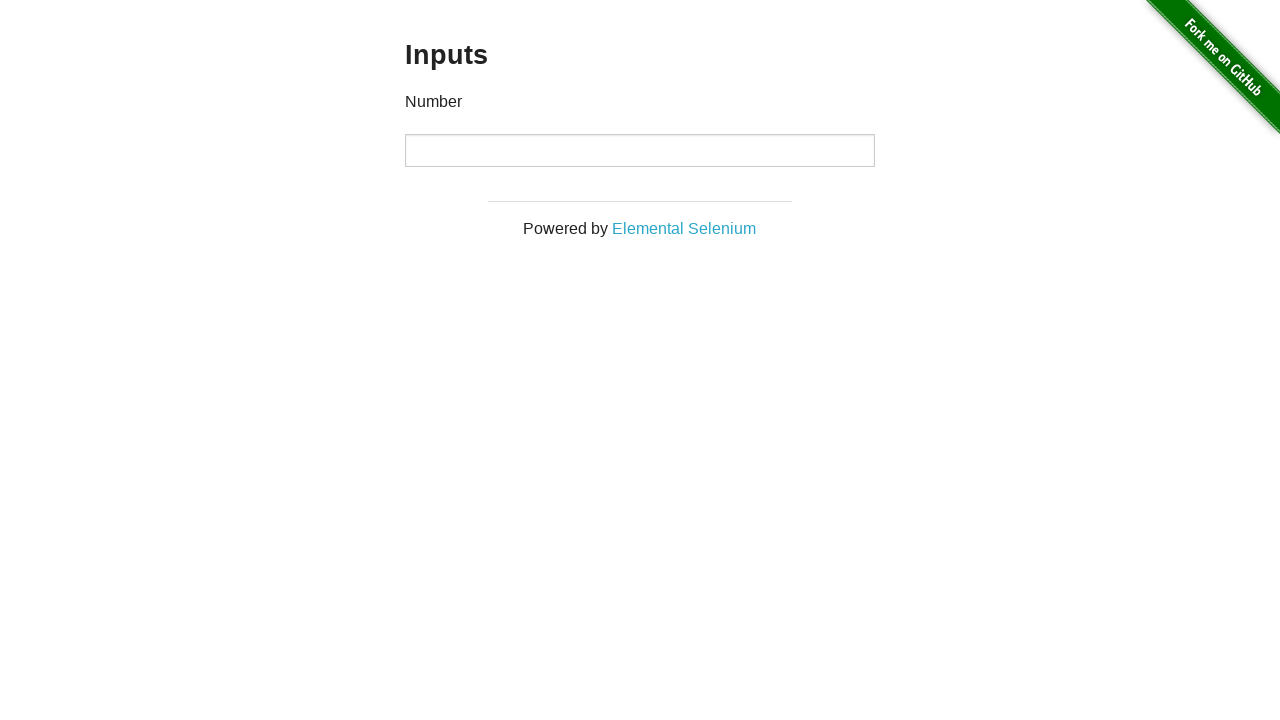

Entered '123' into the number input field on input[type='number']
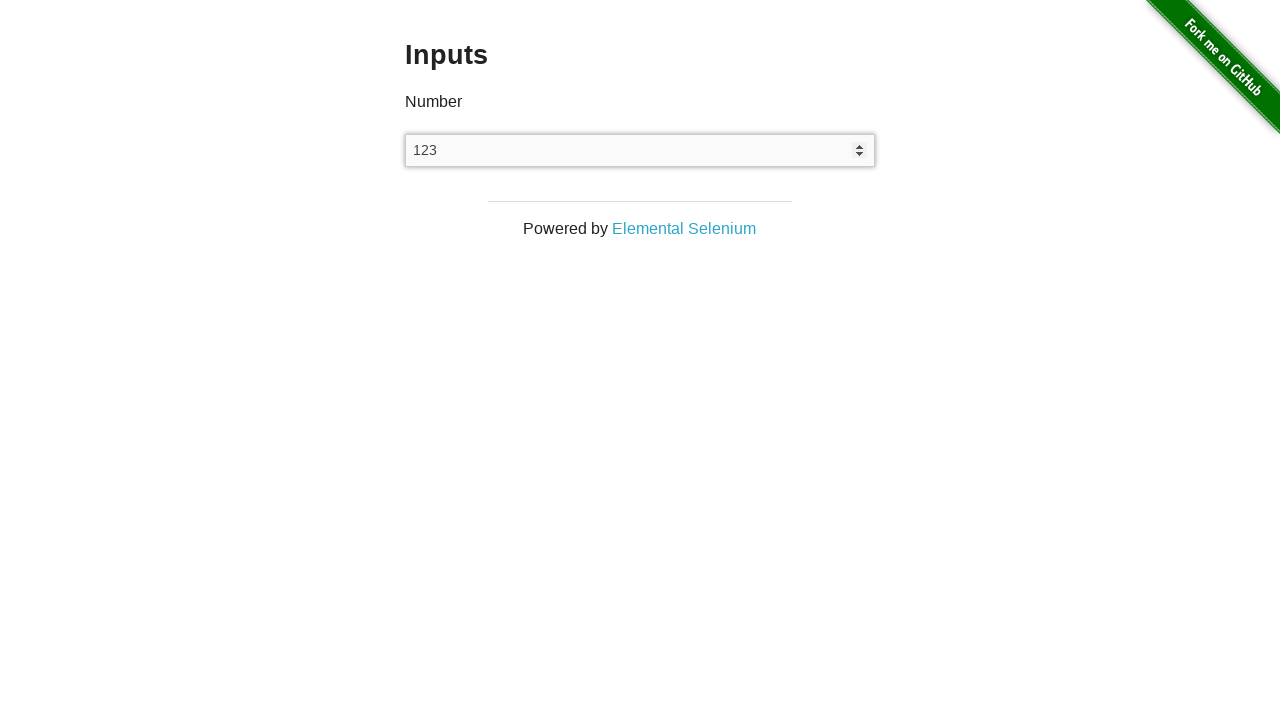

Retrieved the current value from the number input field
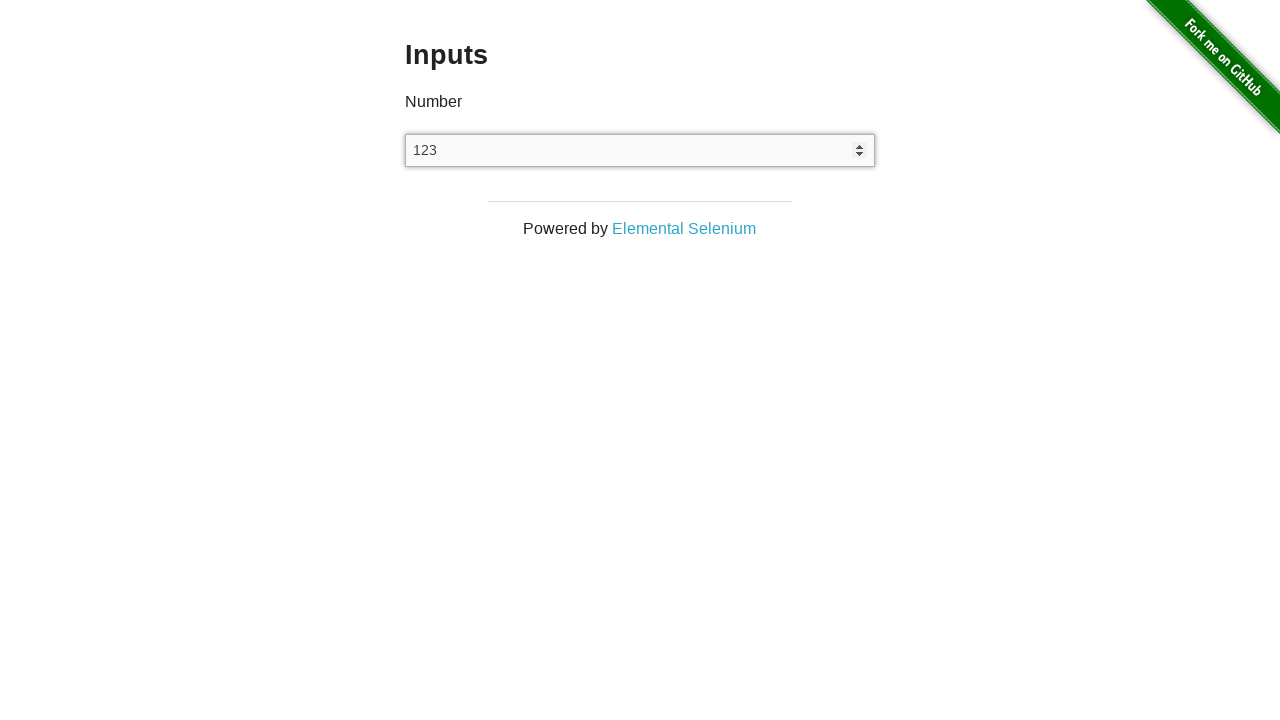

Verified that the input value equals '123'
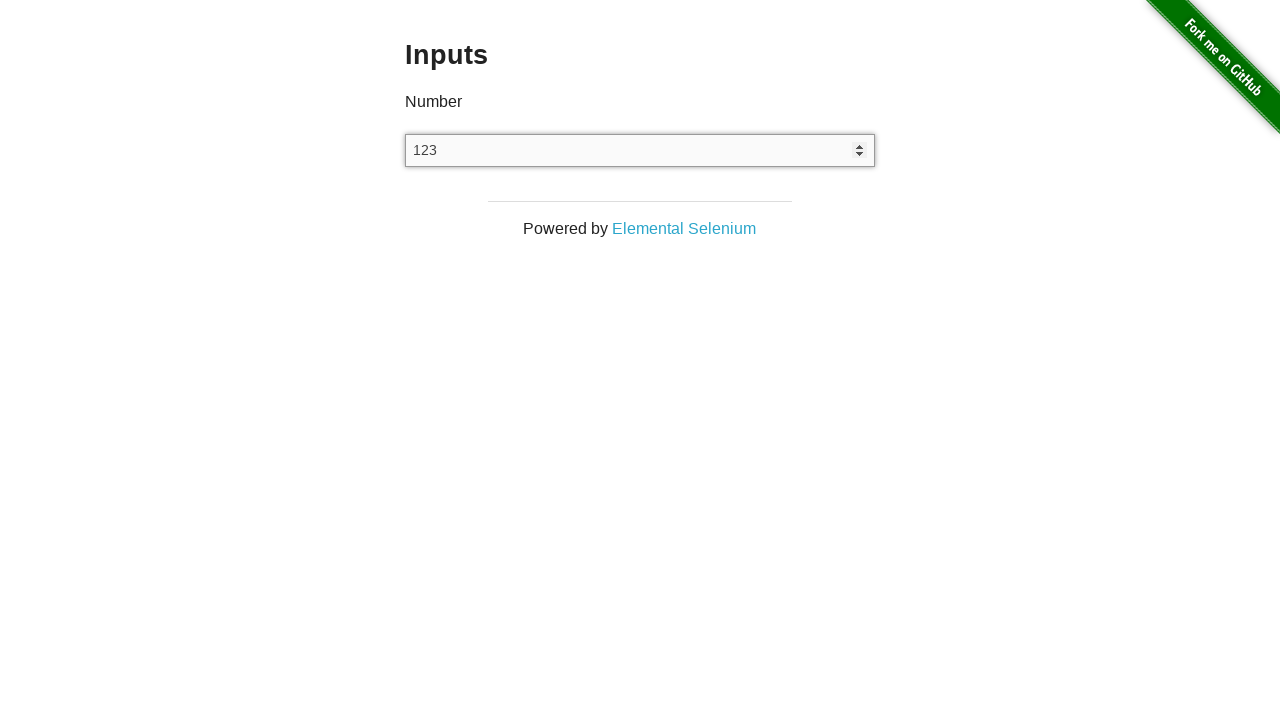

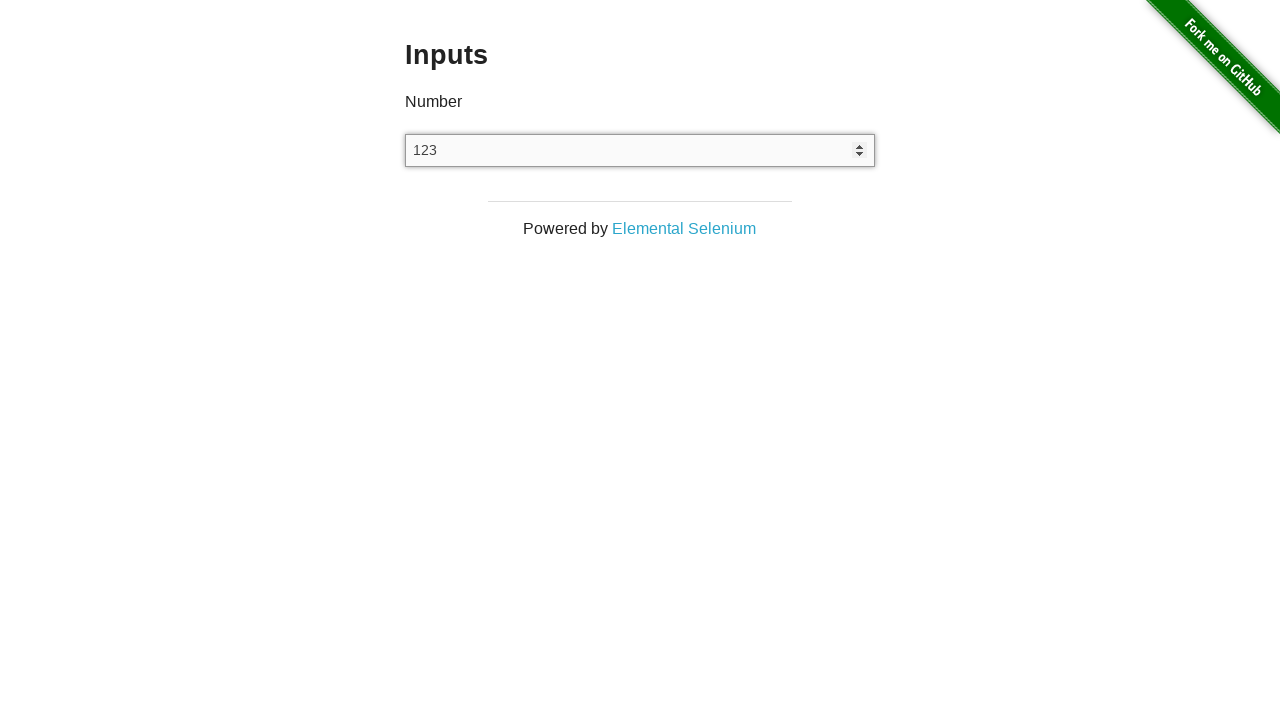